Tests the CEASA price evolution search form by filling in date range fields, selecting a product from a dropdown, and submitting the search to view results.

Starting URL: https://celepar7.pr.gov.br/ceasa/cotprod_evolucao.asp

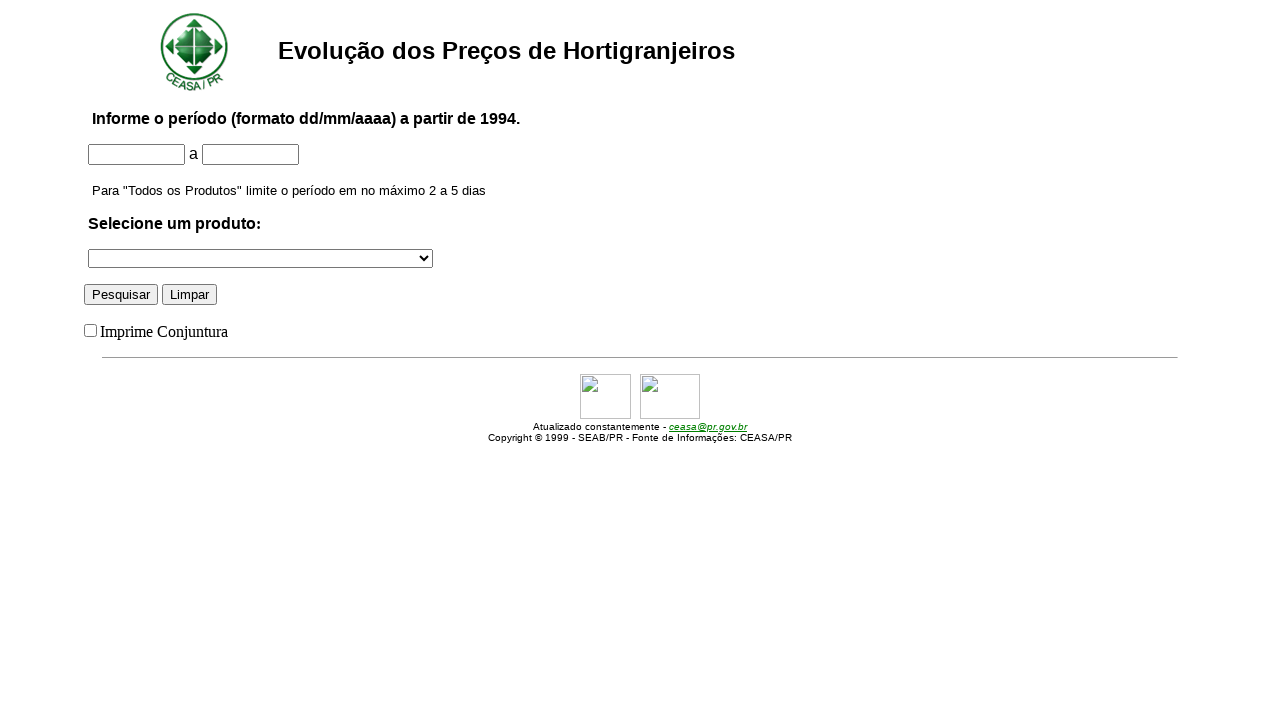

Waited for start date input field to be present
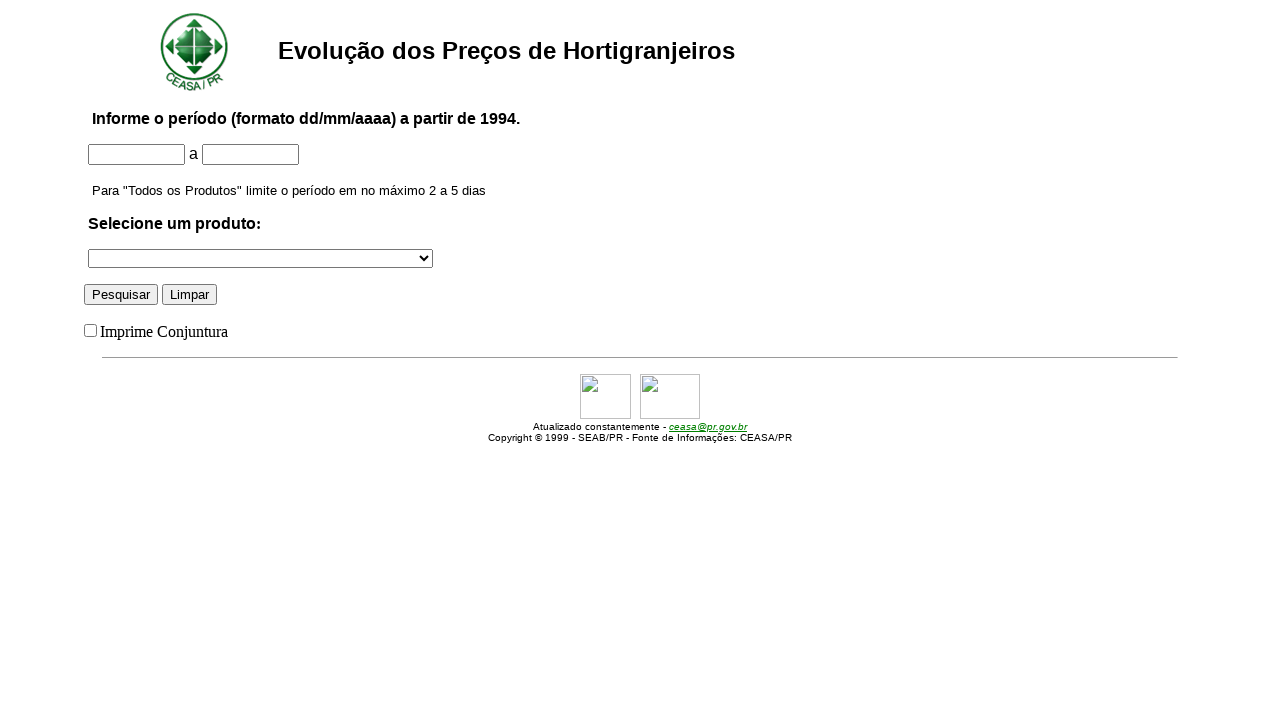

Waited for end date input field to be present
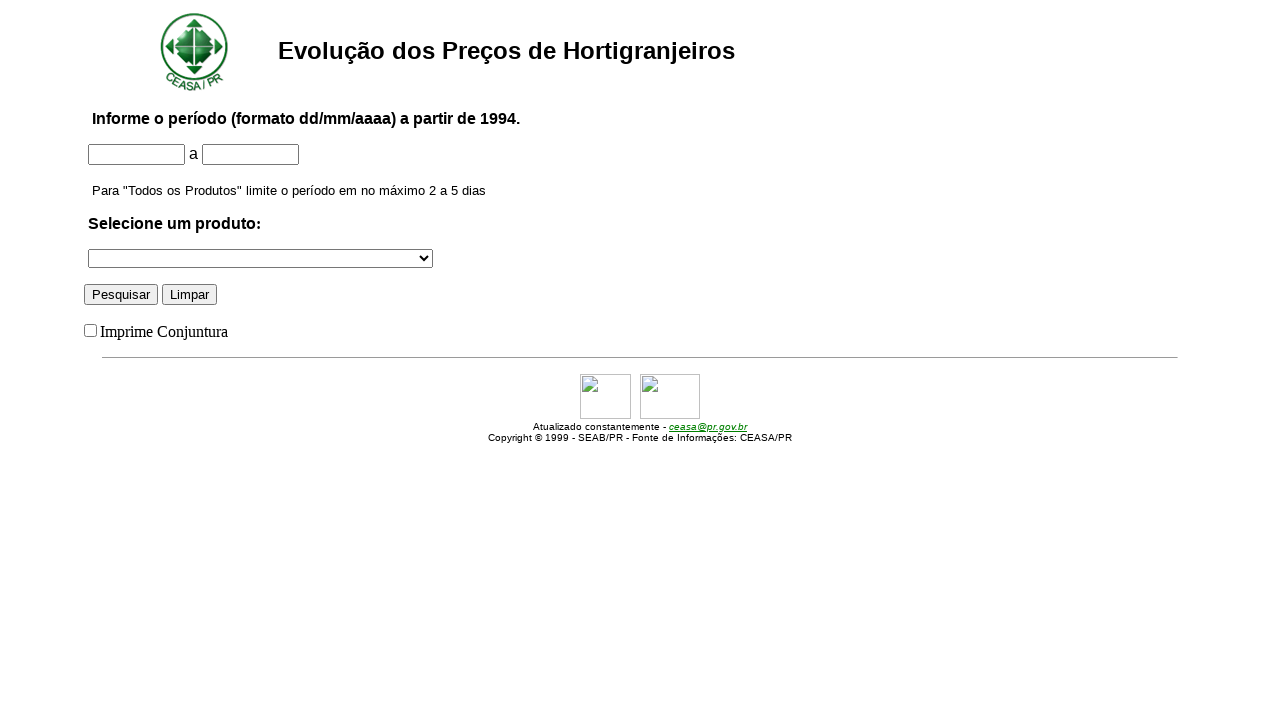

Filled start date field with '01/01/2024' on input[name='dataIni']
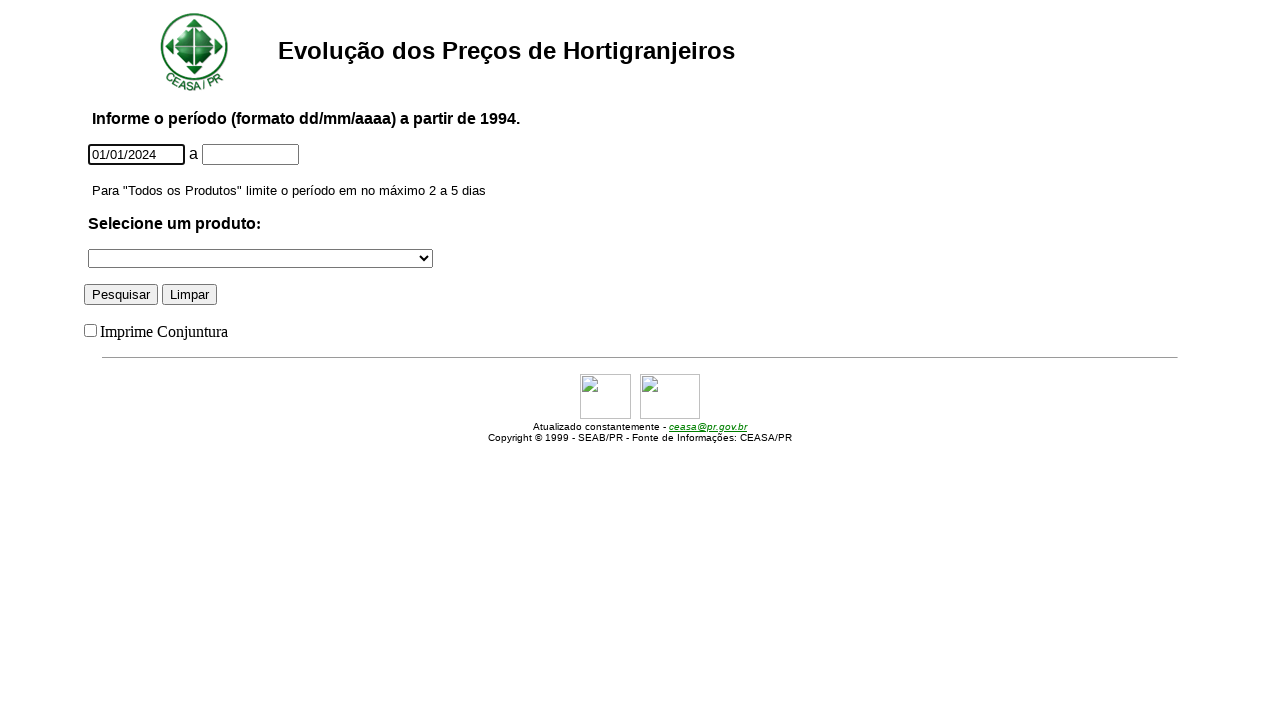

Filled end date field with '20/04/2024' on input[name='dataFim']
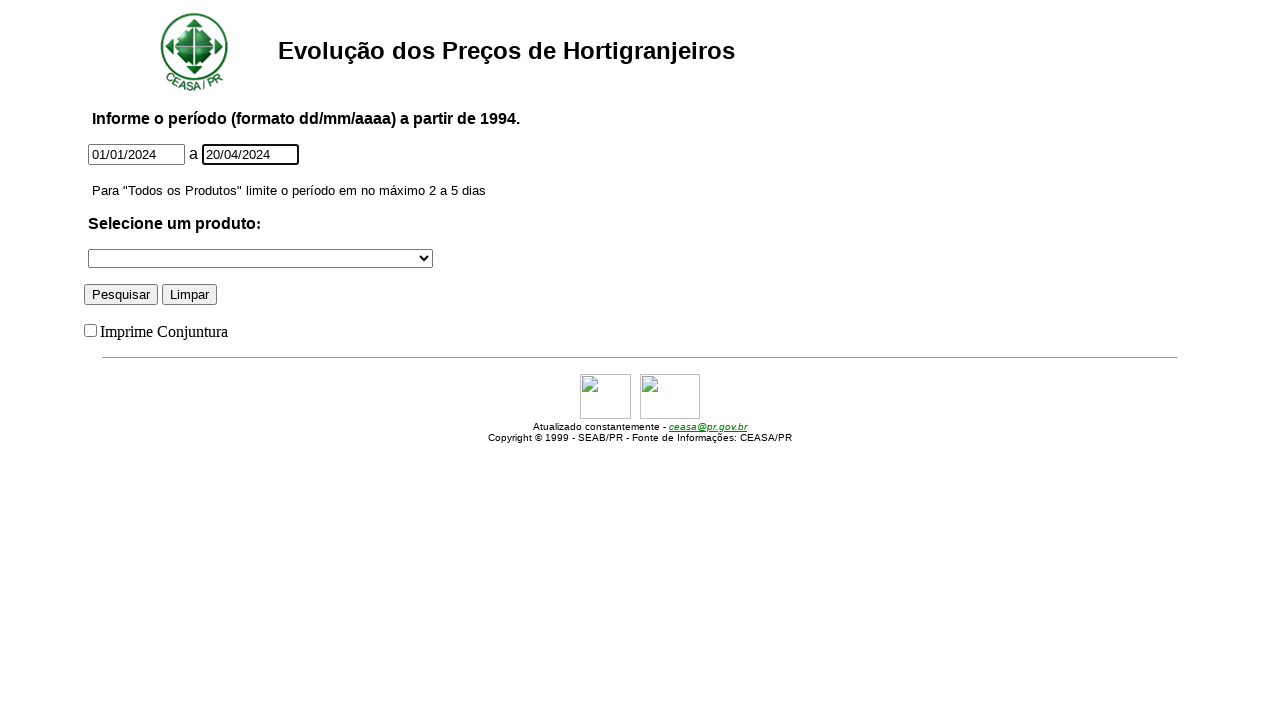

Selected product 'Amendoim Com Casca' from products dropdown on select[name='cmbProdutos']
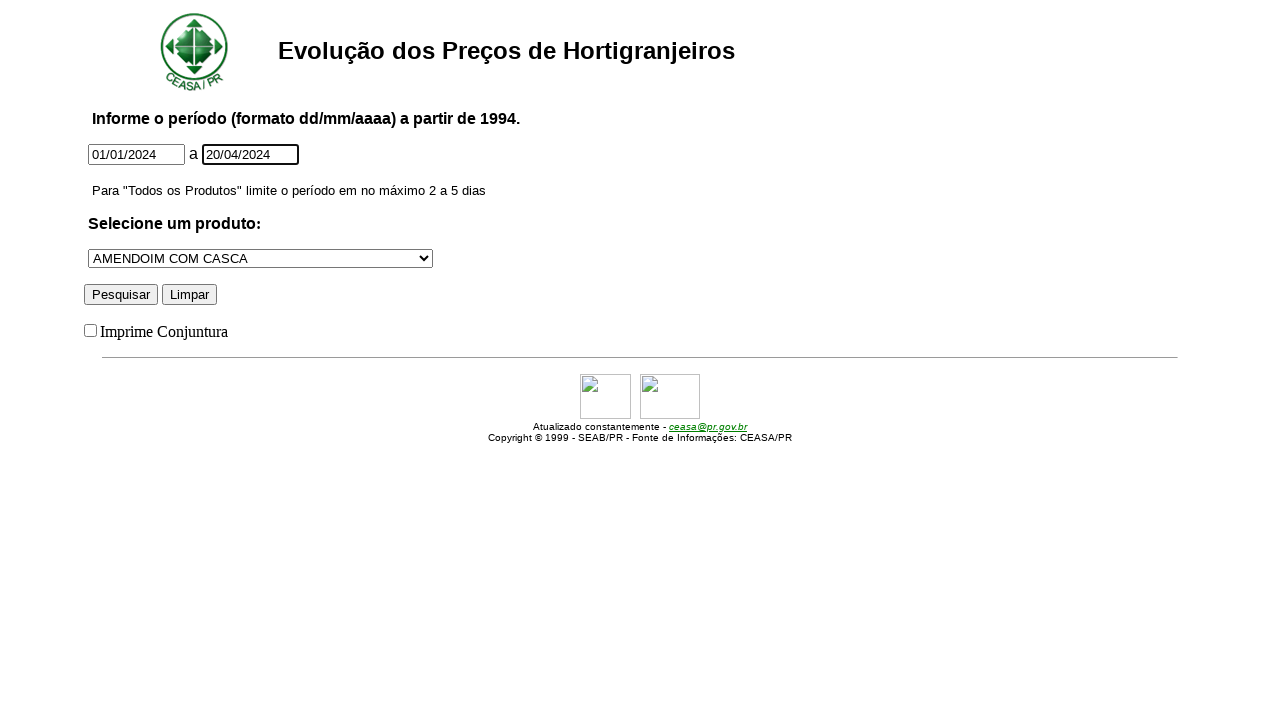

Clicked the search button to submit the form at (121, 294) on input[name='btPesquisar']
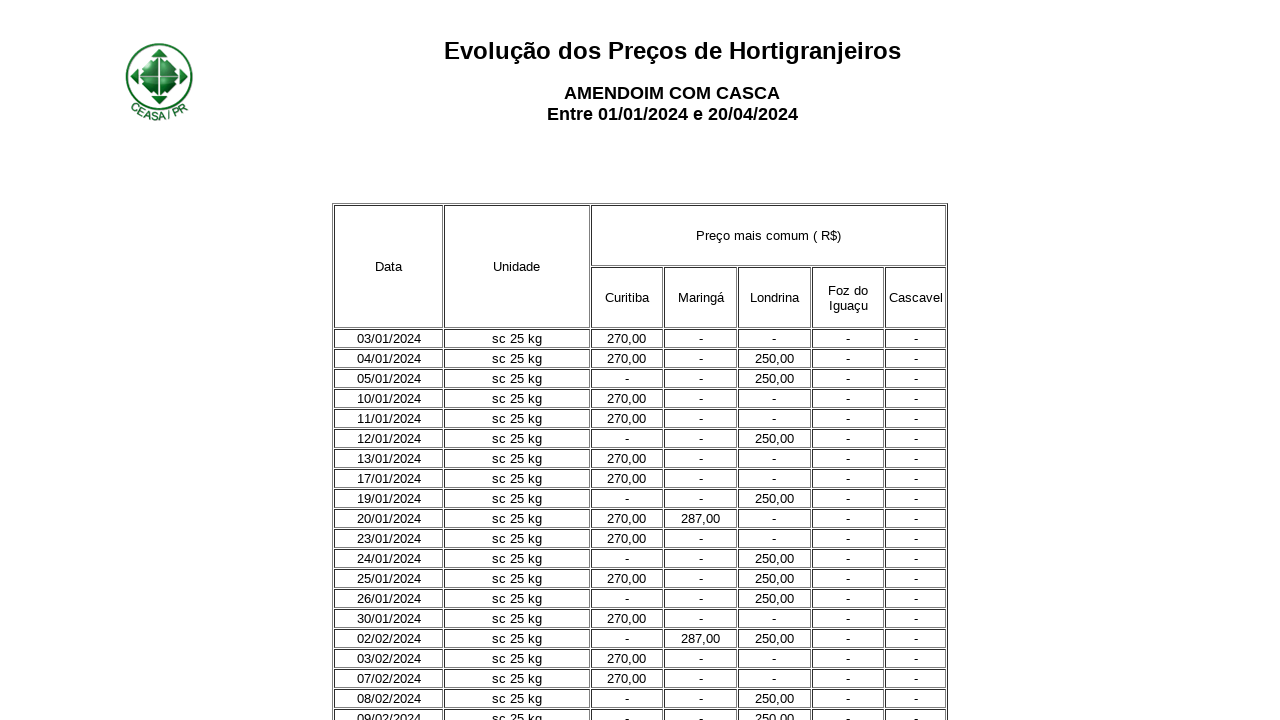

Results page loaded successfully
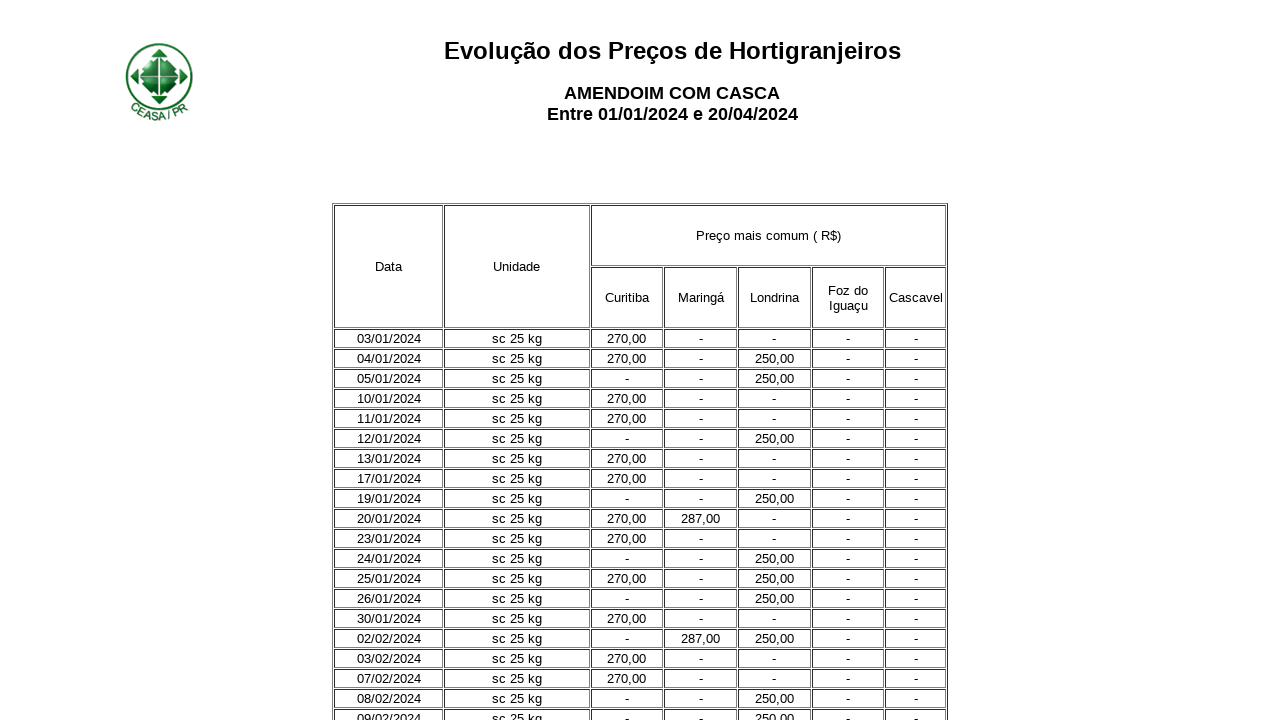

Price evolution results table is displayed
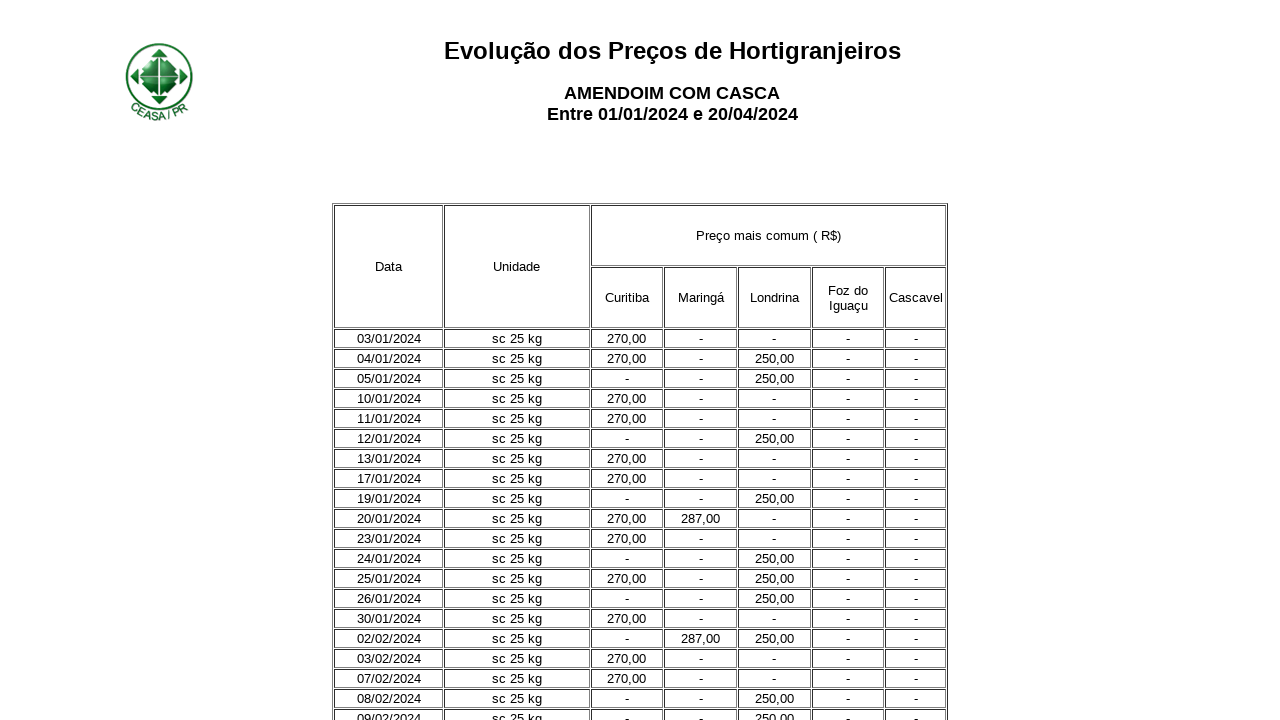

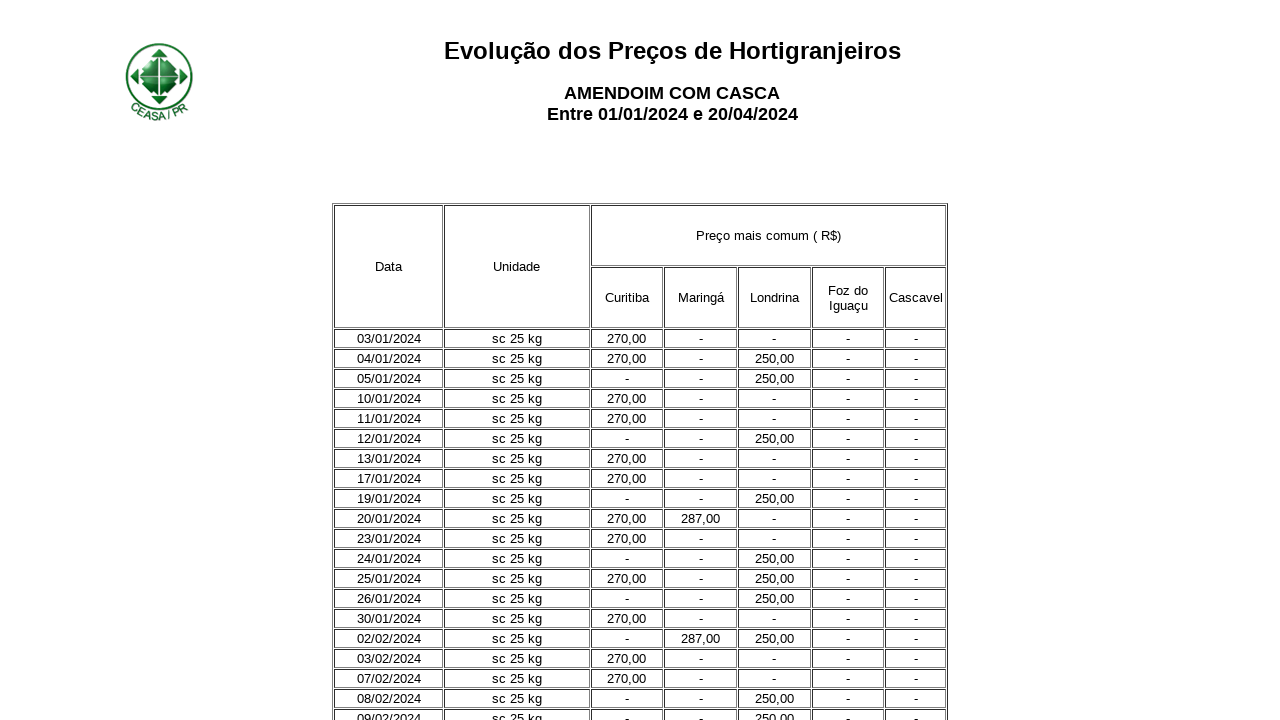